Tests the Calendly booking flow by navigating to a pre-filled booking page and clicking the Schedule Event submit button to complete a meeting reservation.

Starting URL: https://calendly.com/cat-microsaurus/30min/2025-09-26T09:30:00+02:00?month=2025-09&date=2025-09-26&name=Catherina&email=catherina%40microsaurus.com

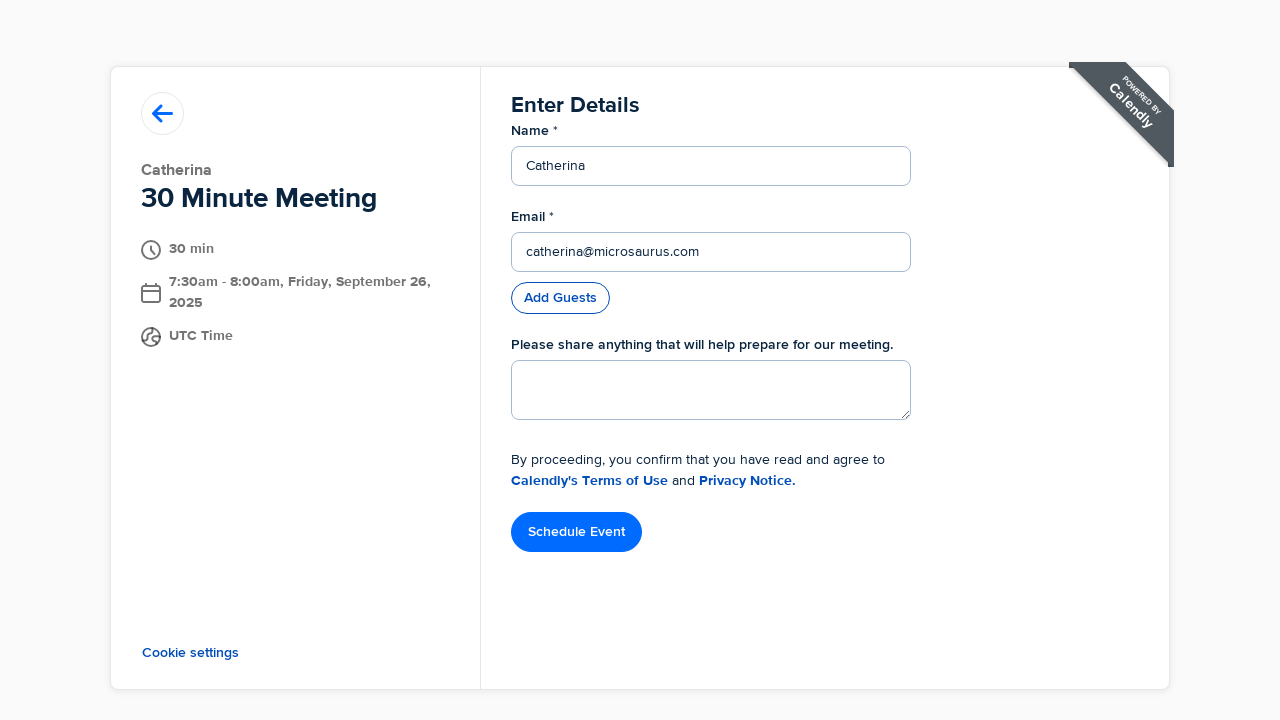

Waited for Schedule Event button to be available
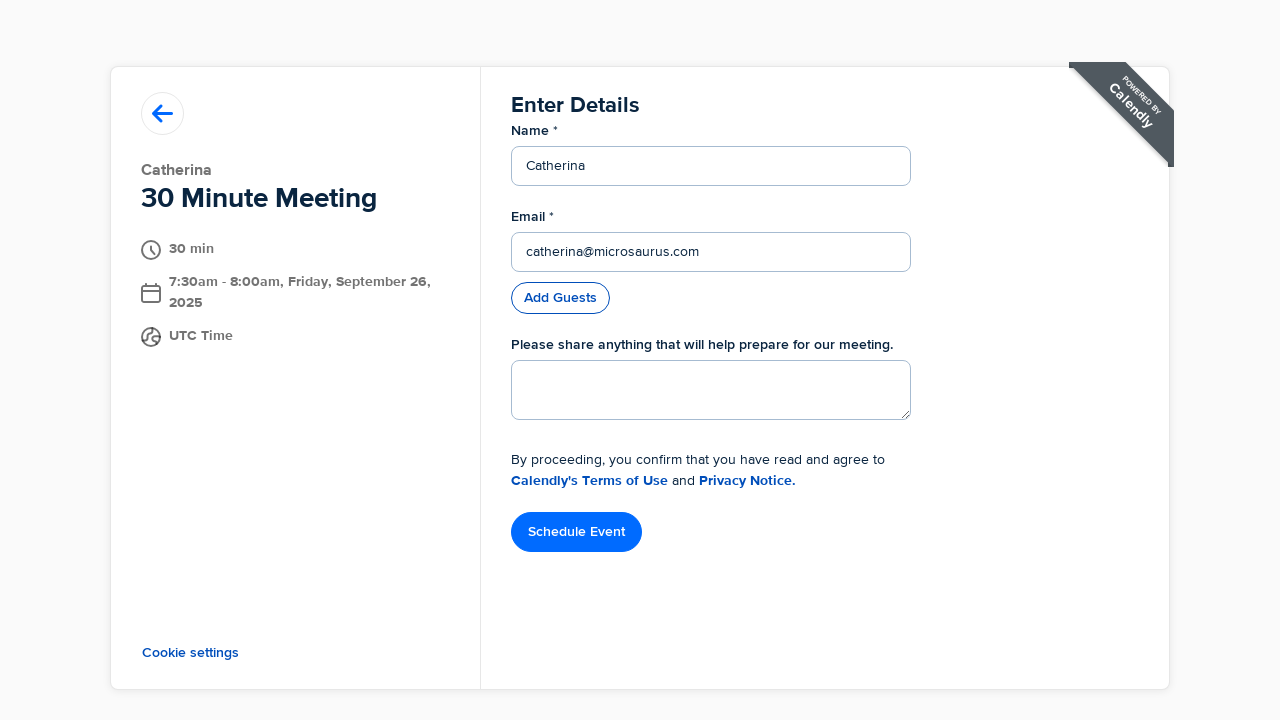

Clicked Schedule Event button to complete meeting reservation at (577, 532) on button[type='submit']:has-text('Schedule Event')
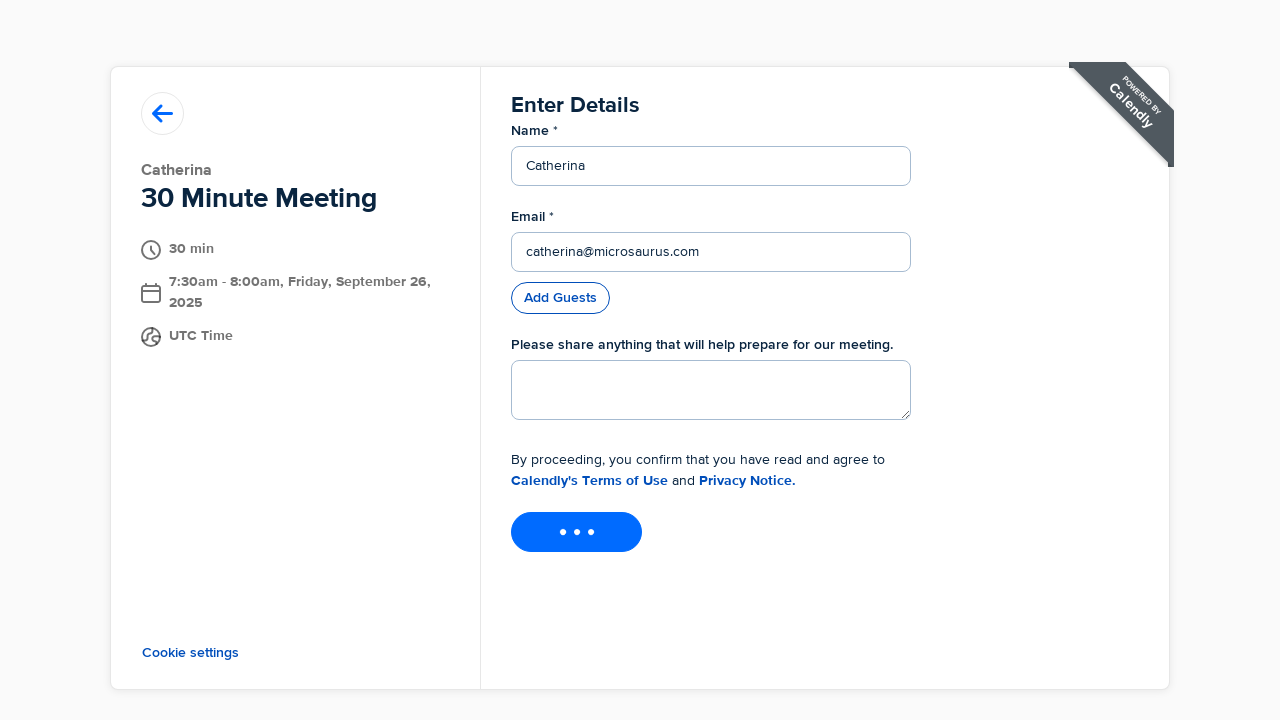

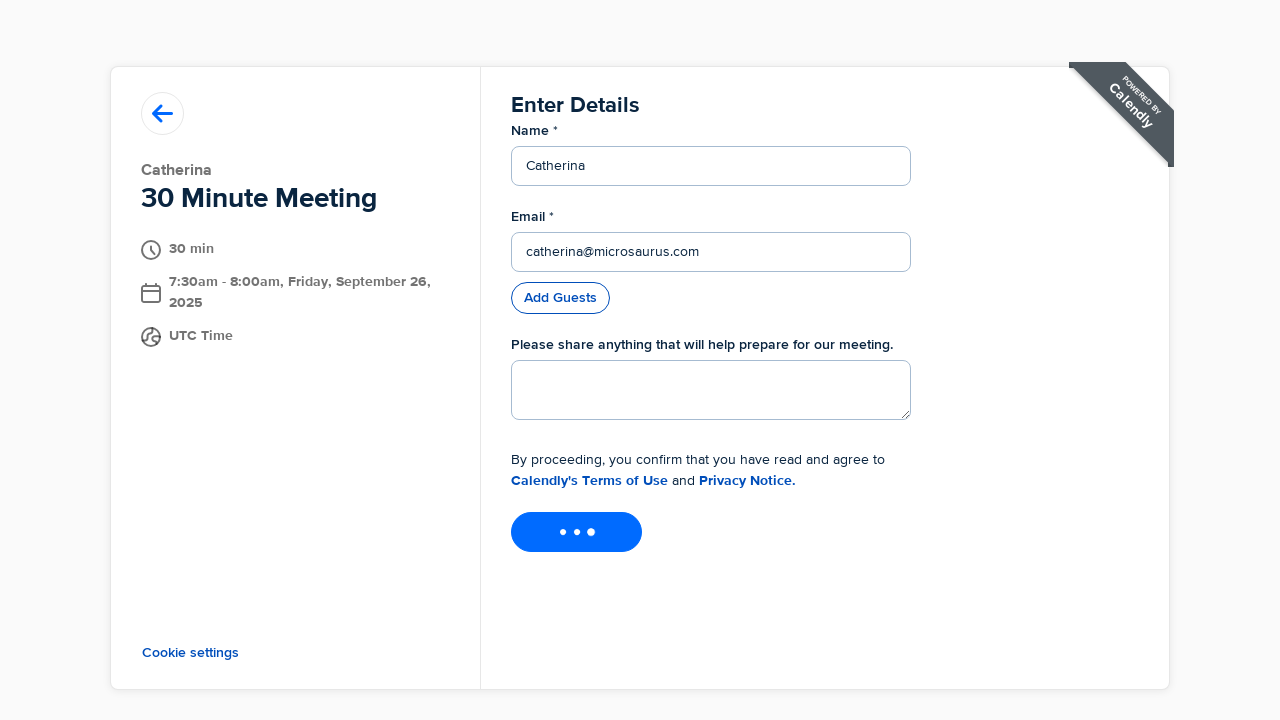